Tests Python.org search functionality by entering "pycon" in the search box and pressing Enter to search

Starting URL: http://www.python.org

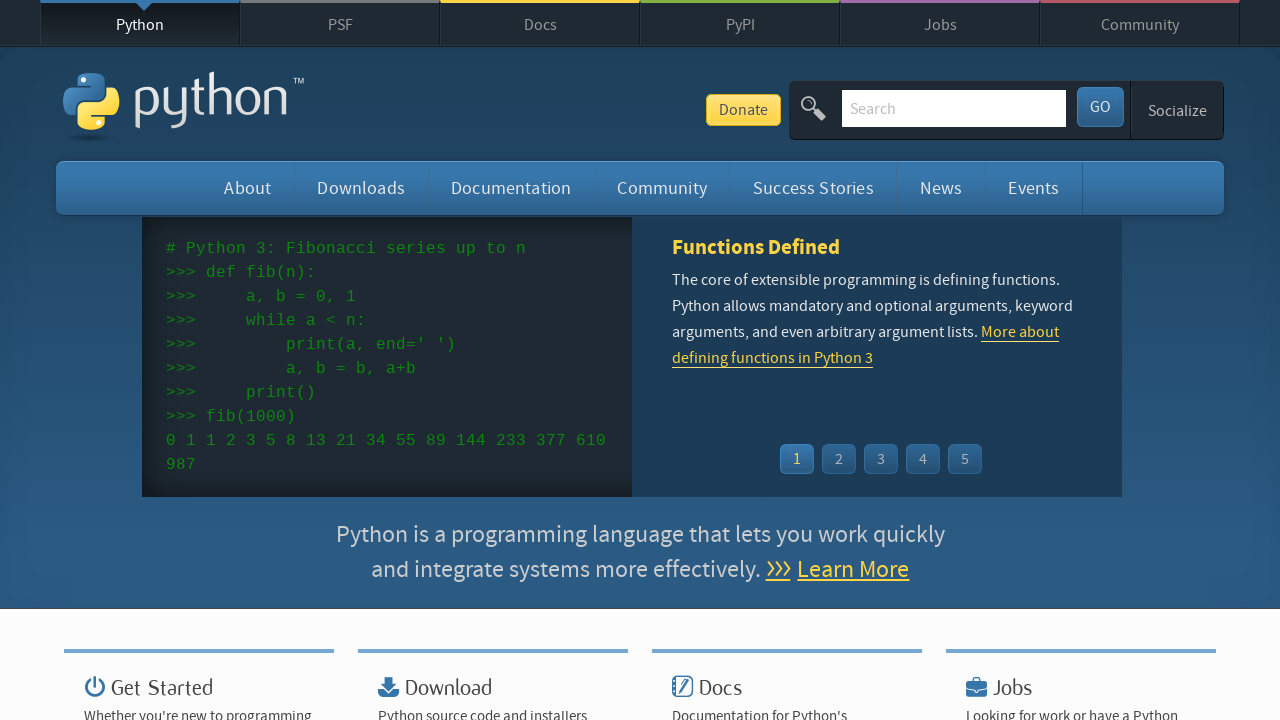

Filled search box with 'pycon' on input[name='q']
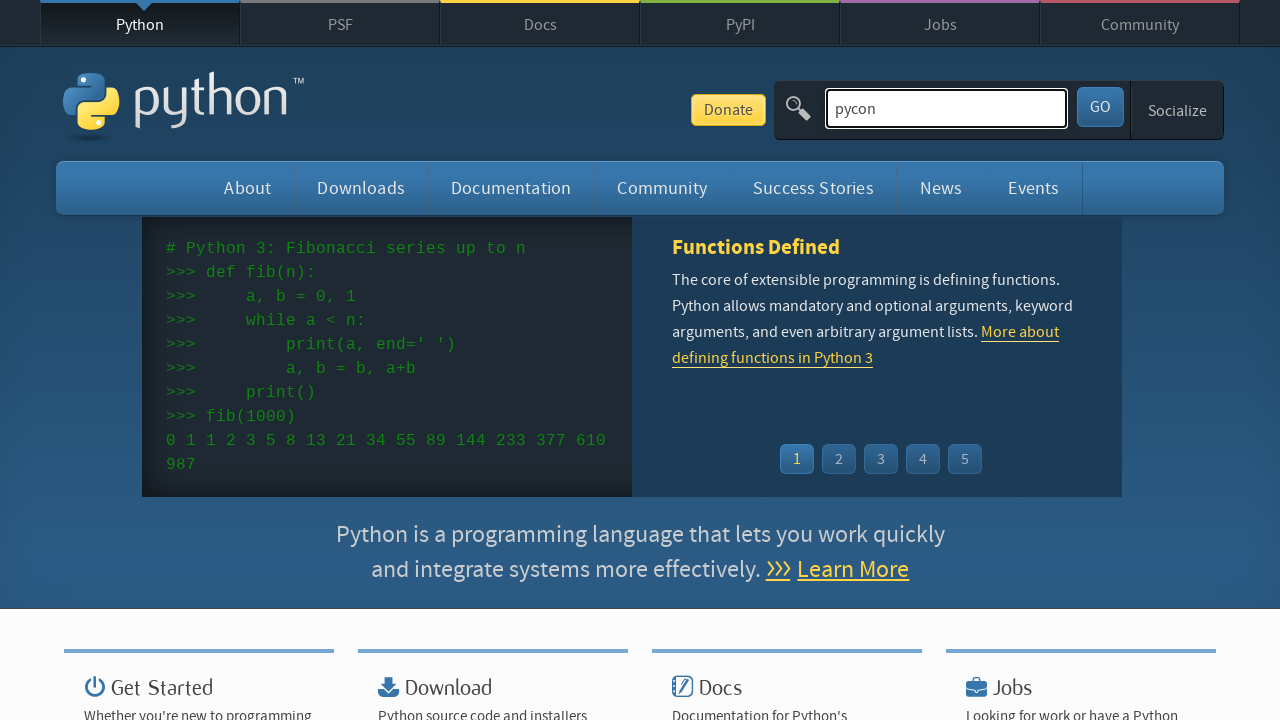

Pressed Enter to submit search on input[name='q']
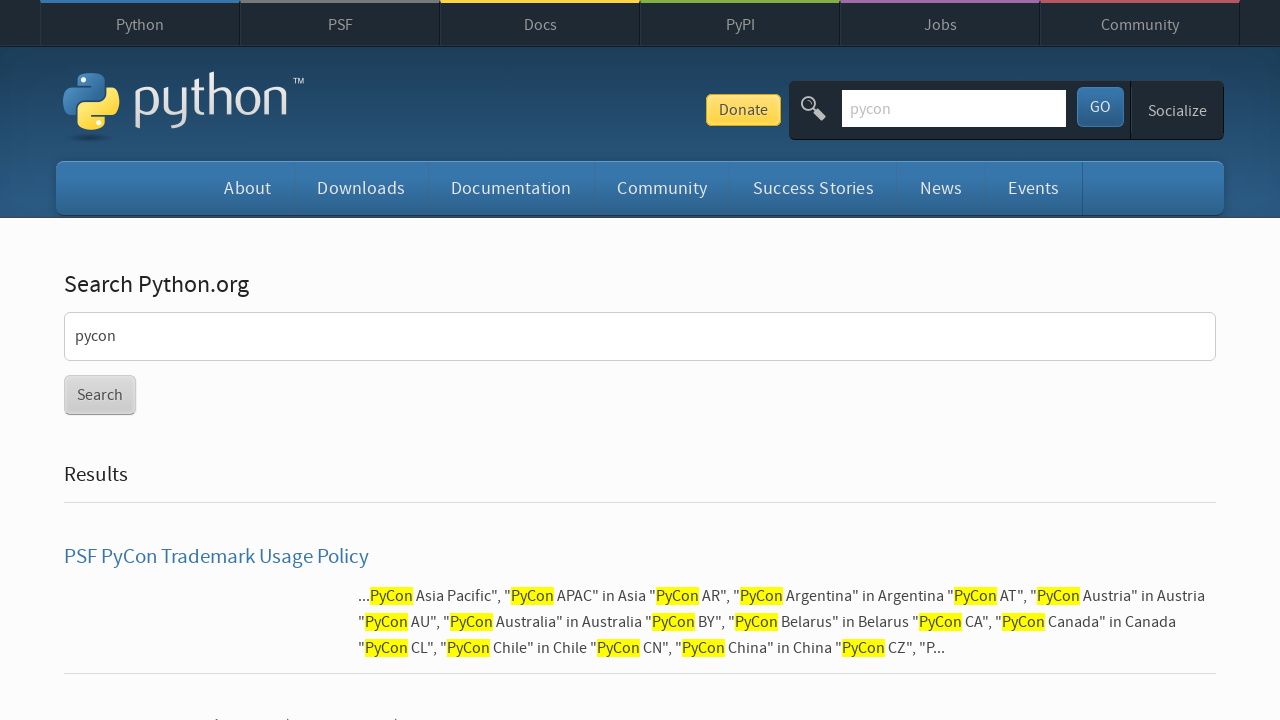

Search results loaded and network idle
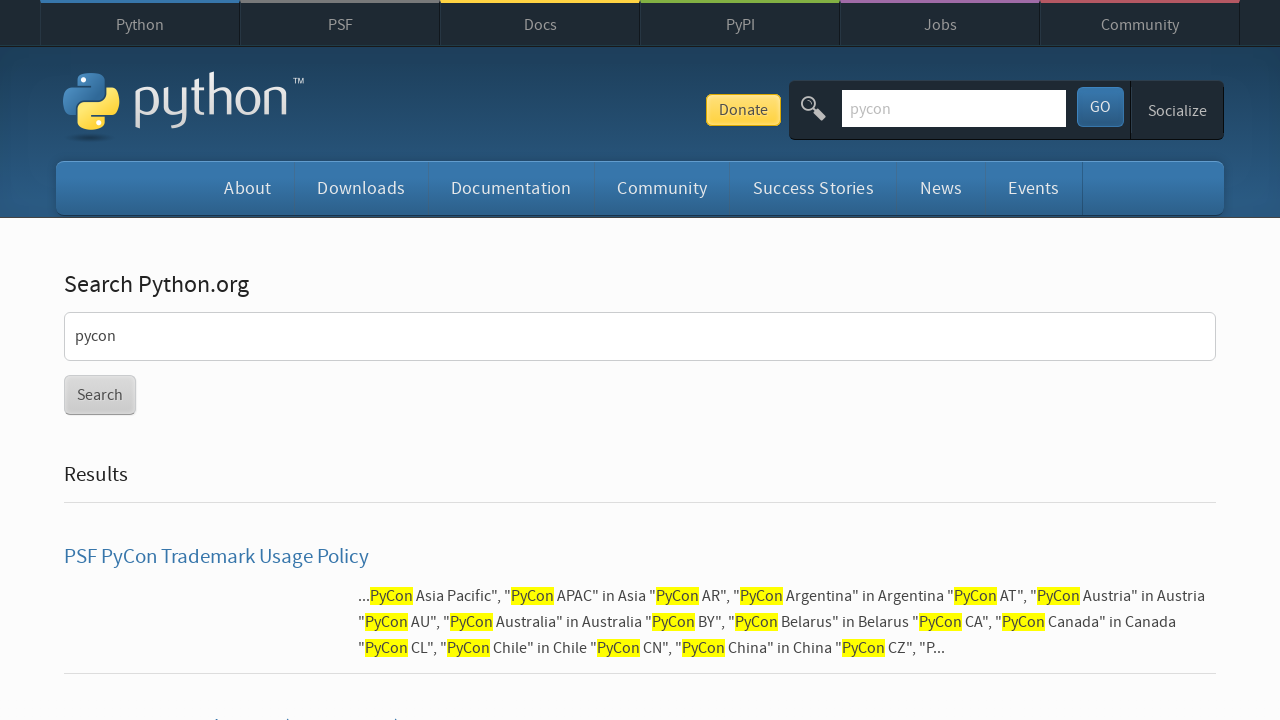

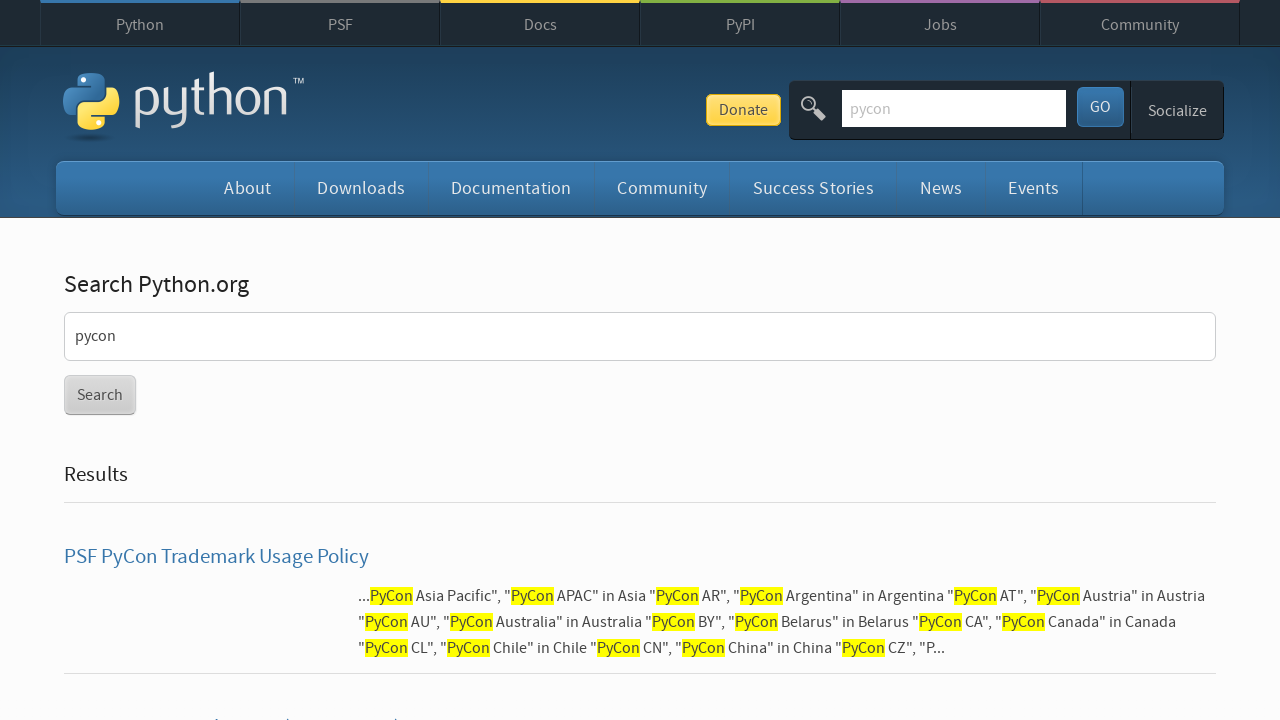